Tests dropdown and form interactions on a flight booking practice page by incrementing passenger counts (adults, children, infants), selecting a currency from a dropdown, and clicking a student discount checkbox.

Starting URL: https://rahulshettyacademy.com/dropdownsPractise/#

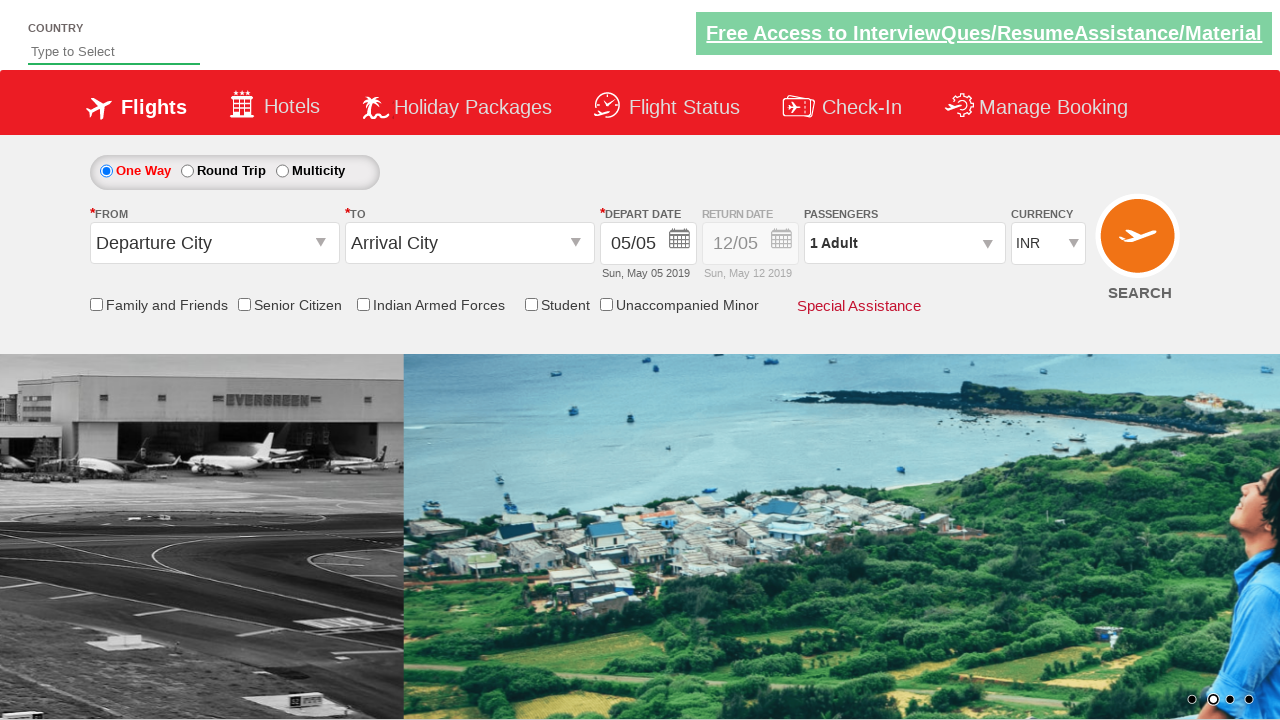

Clicked passenger info dropdown to open it at (904, 243) on xpath=//*[@id='divpaxinfo']
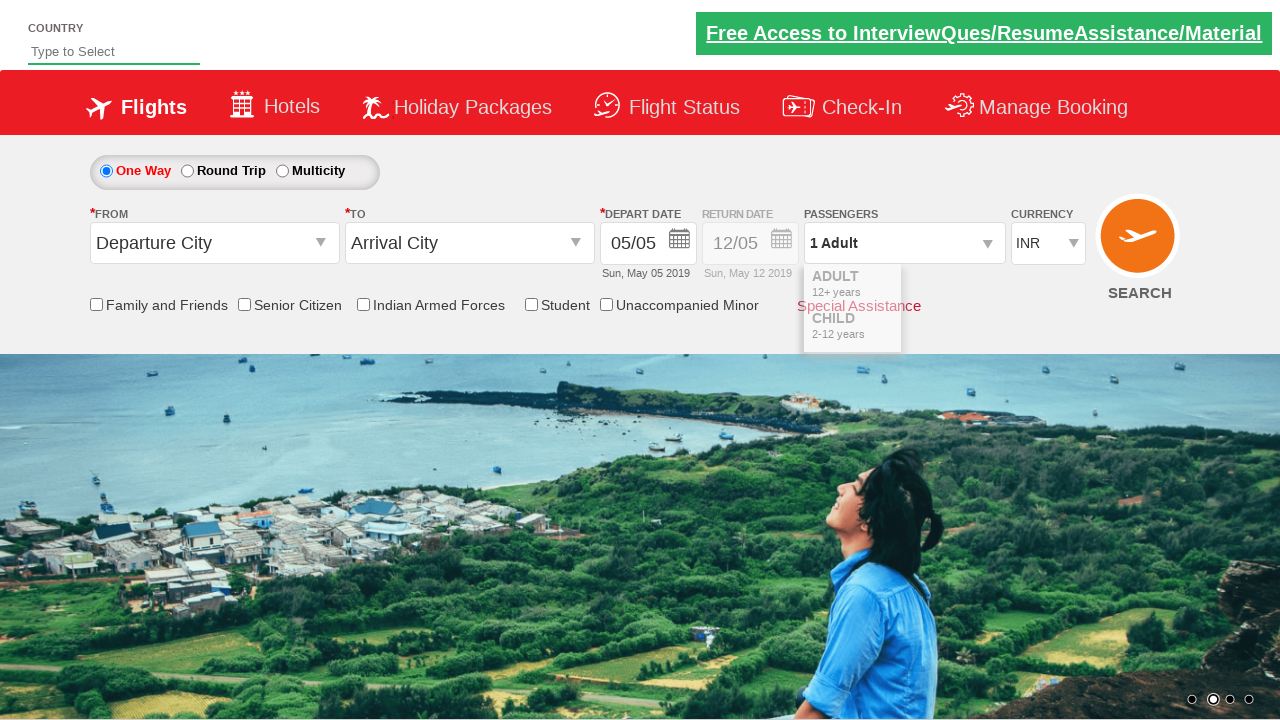

Waited for dropdown to open
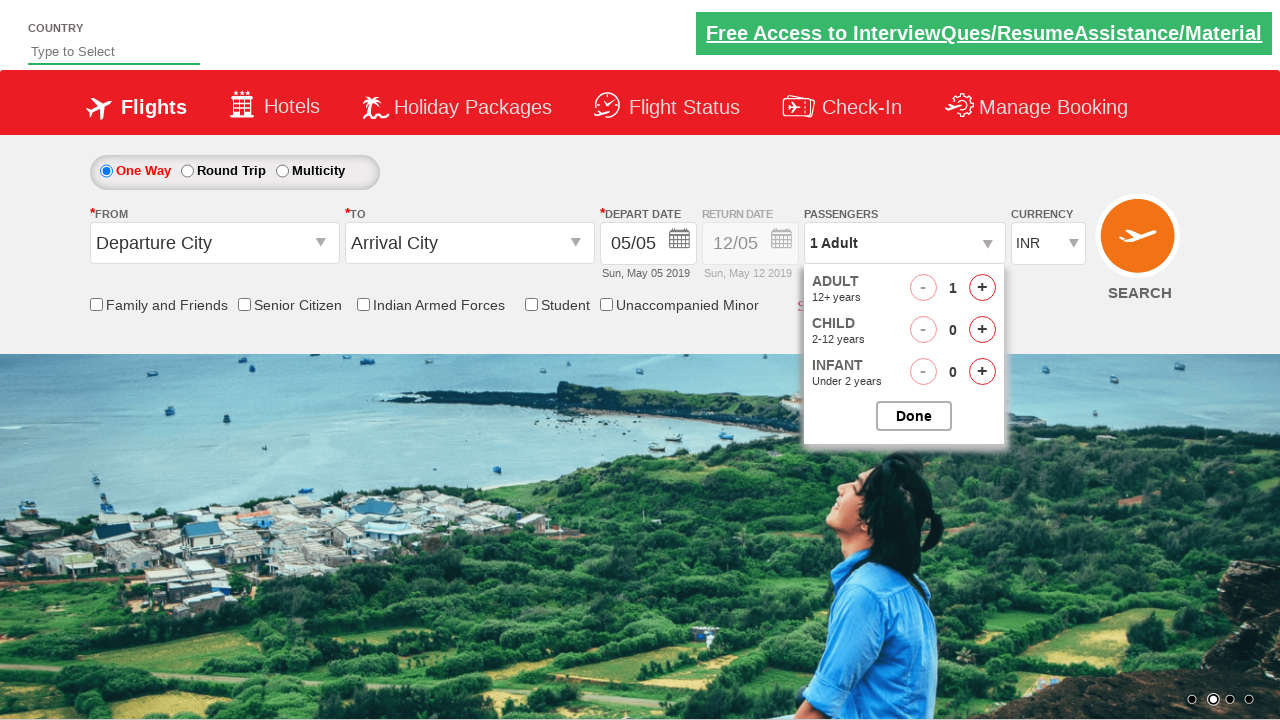

Incremented adult count (iteration 1/5) at (982, 288) on #hrefIncAdt
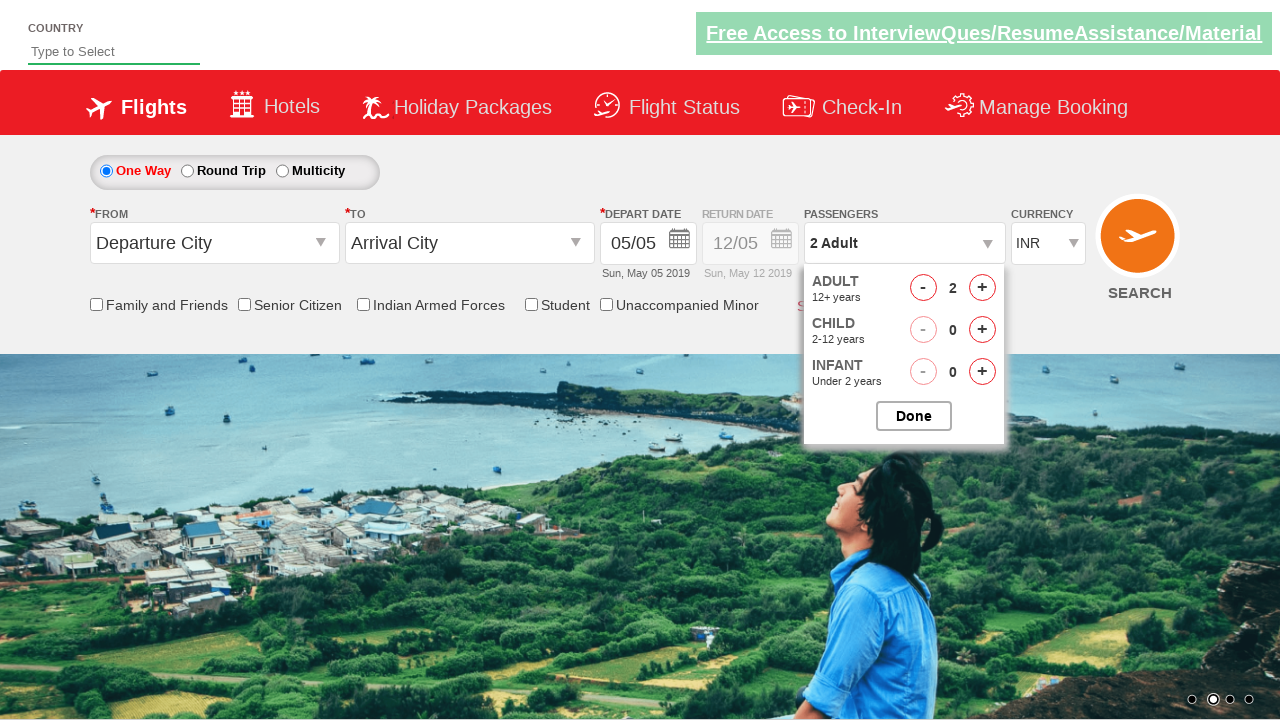

Waited for UI to update
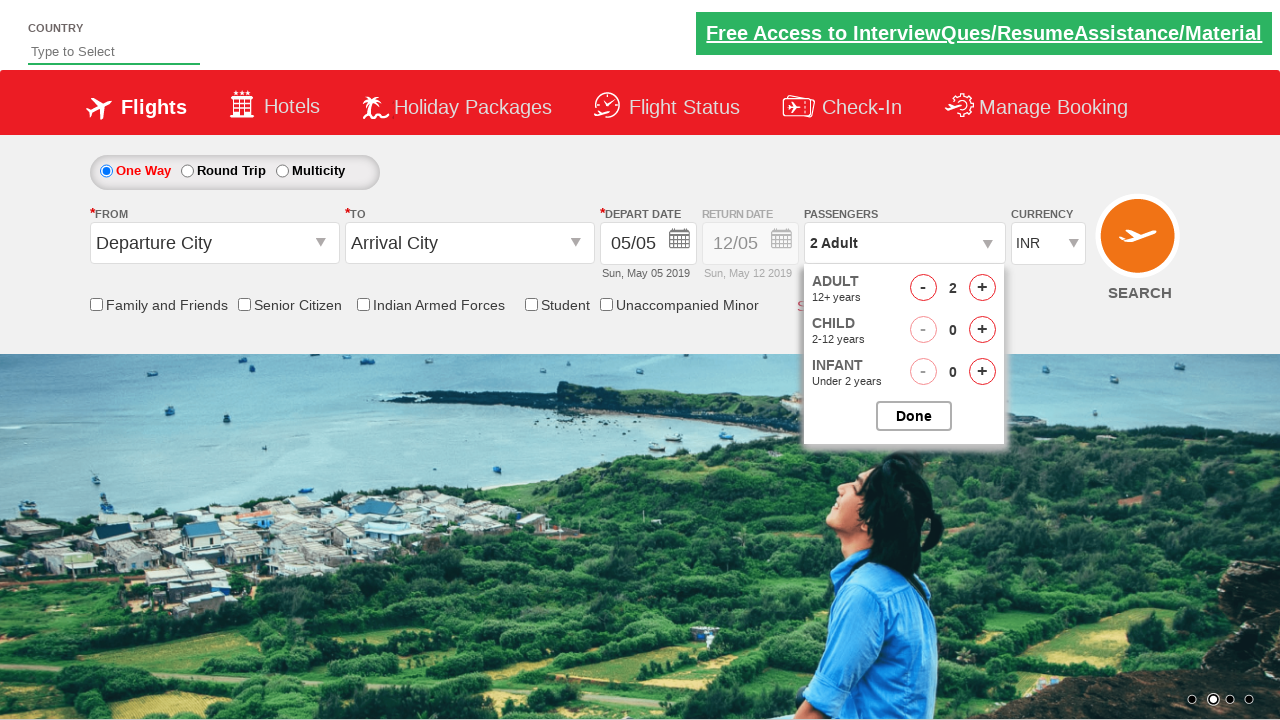

Incremented adult count (iteration 2/5) at (982, 288) on #hrefIncAdt
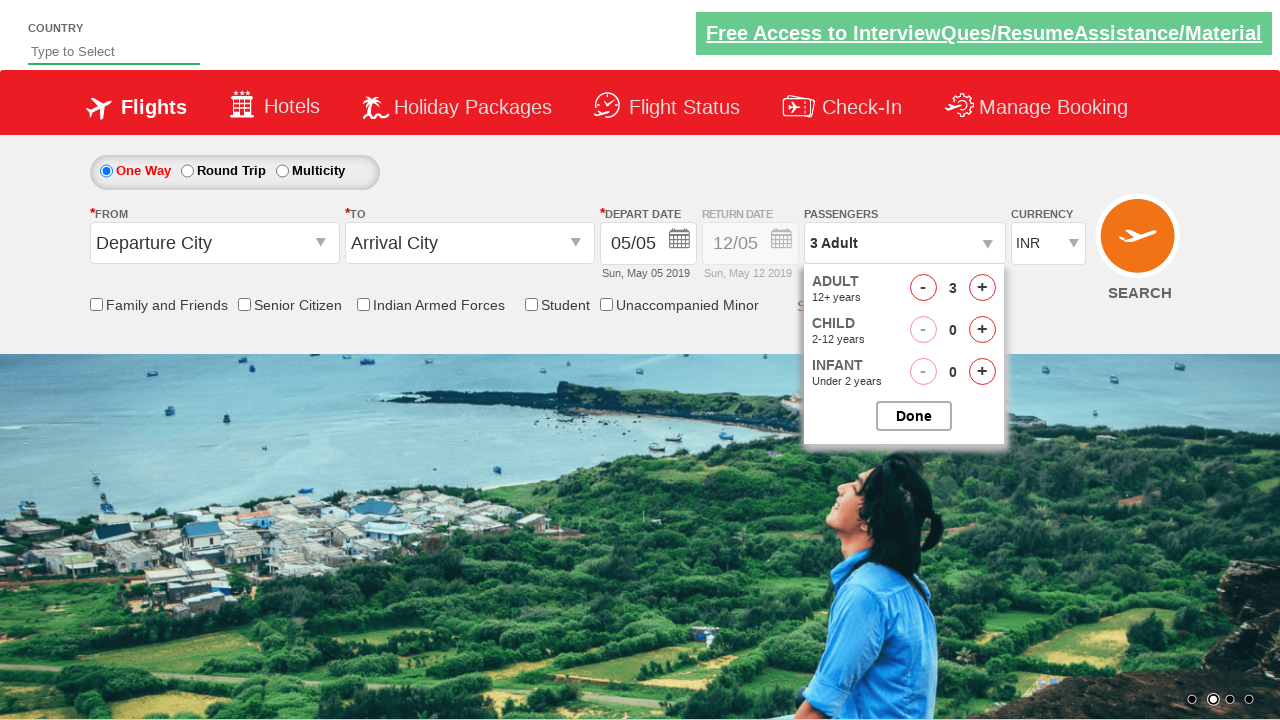

Waited for UI to update
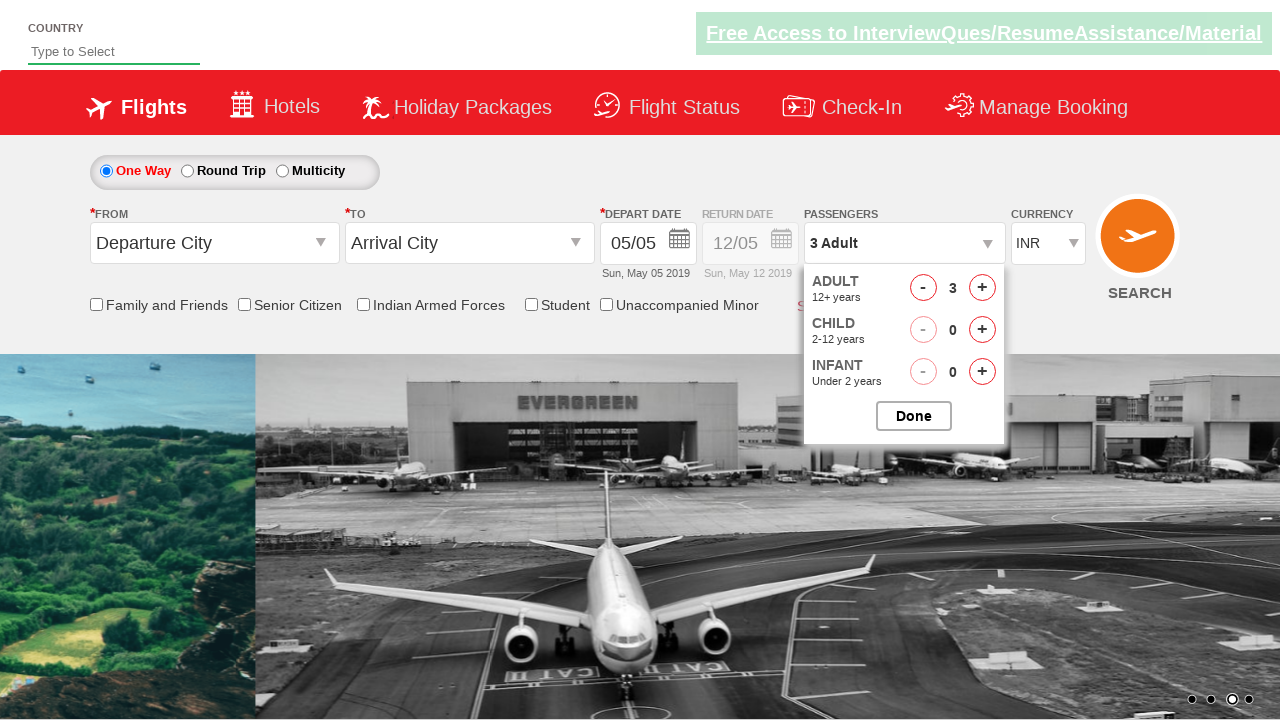

Incremented adult count (iteration 3/5) at (982, 288) on #hrefIncAdt
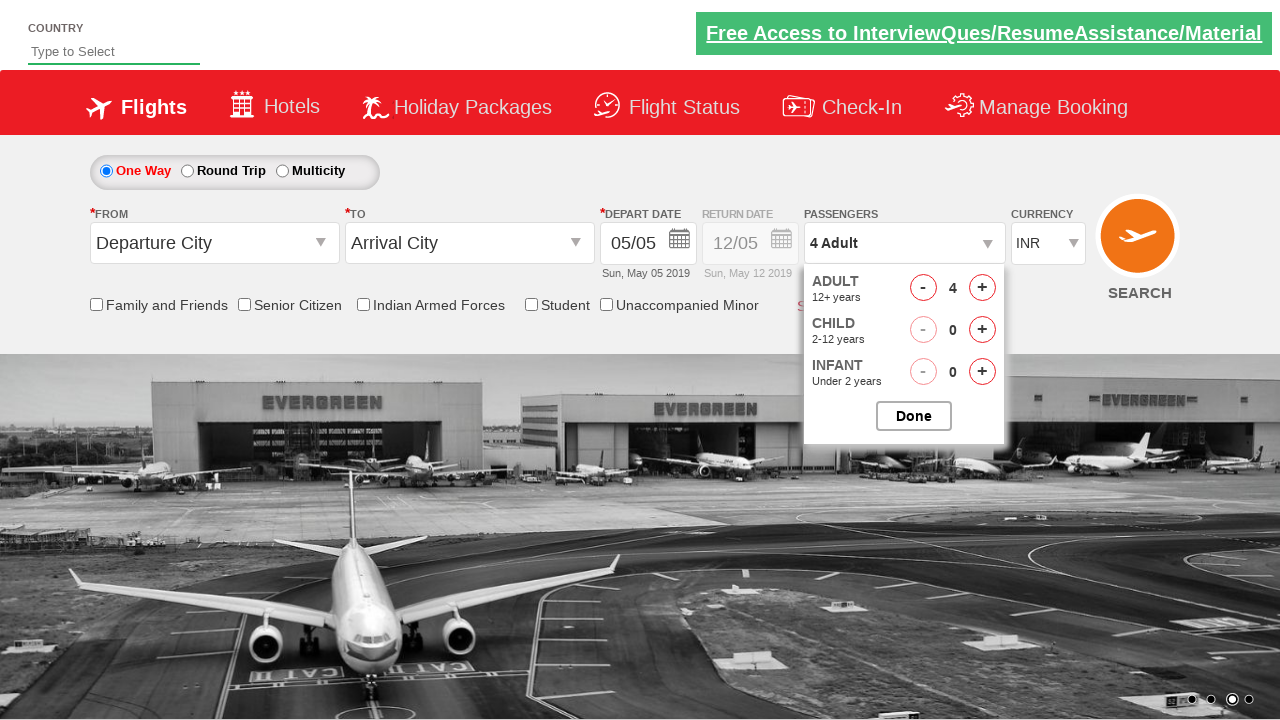

Waited for UI to update
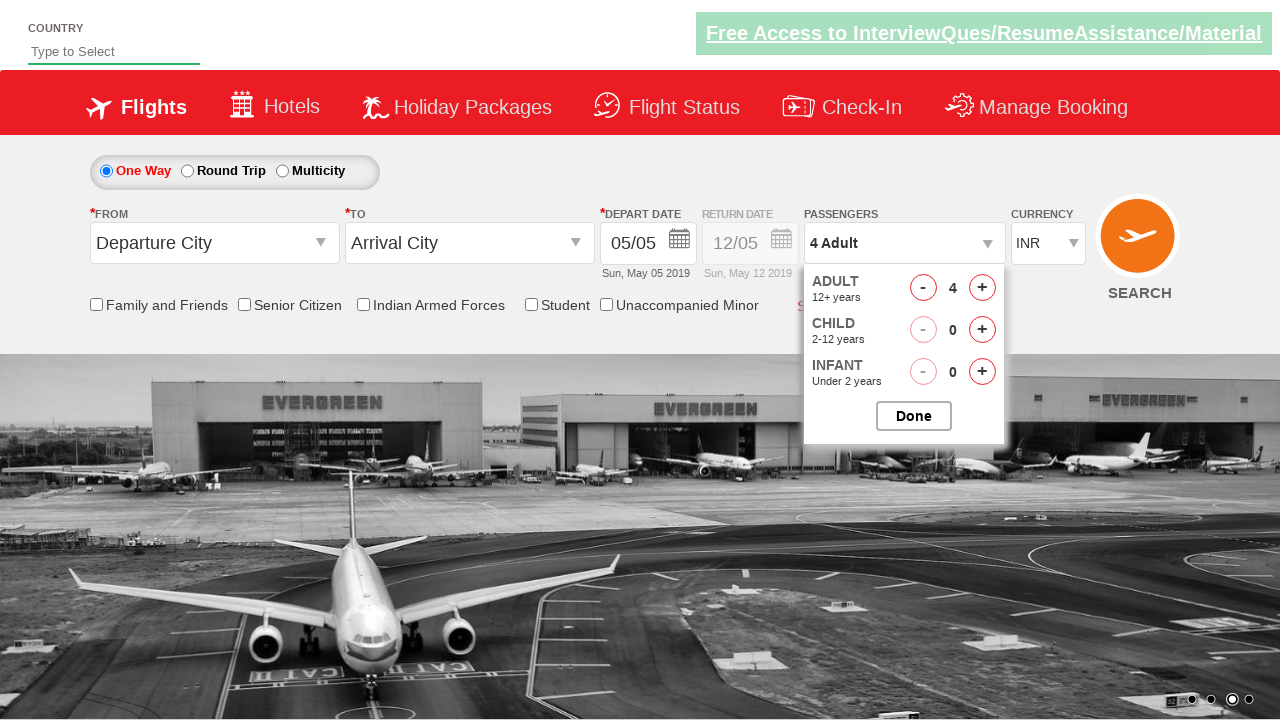

Incremented adult count (iteration 4/5) at (982, 288) on #hrefIncAdt
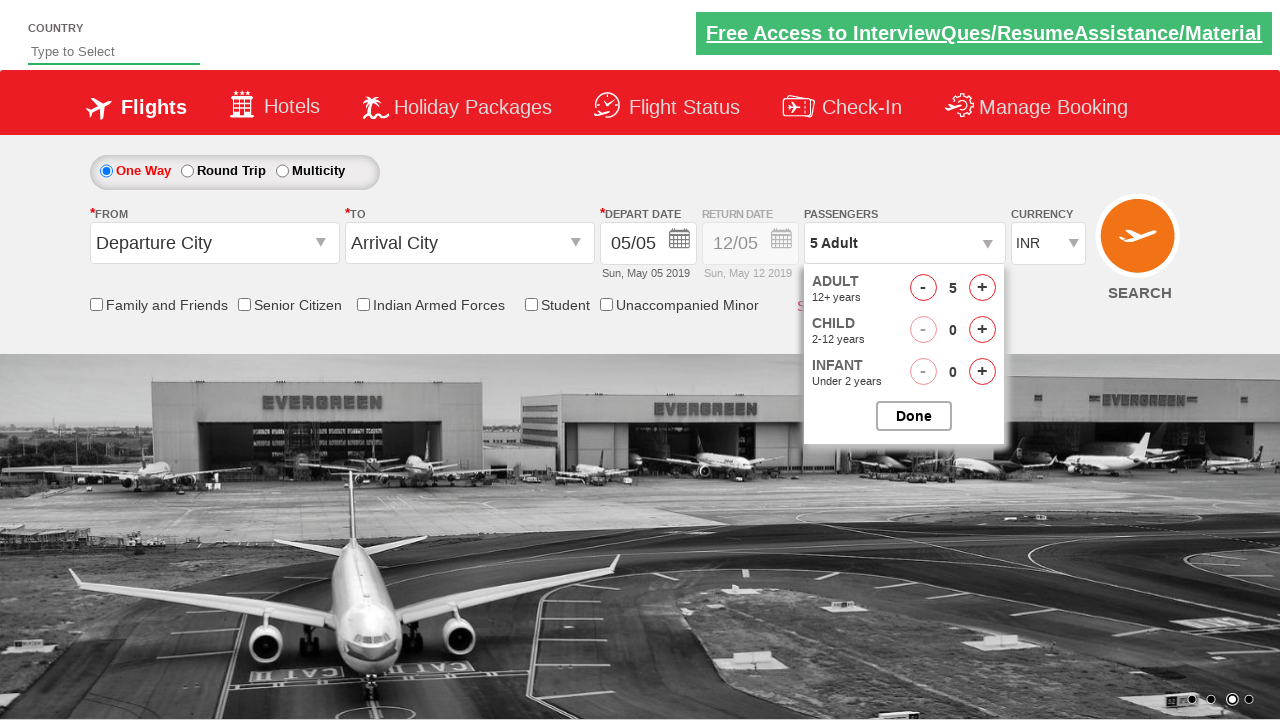

Waited for UI to update
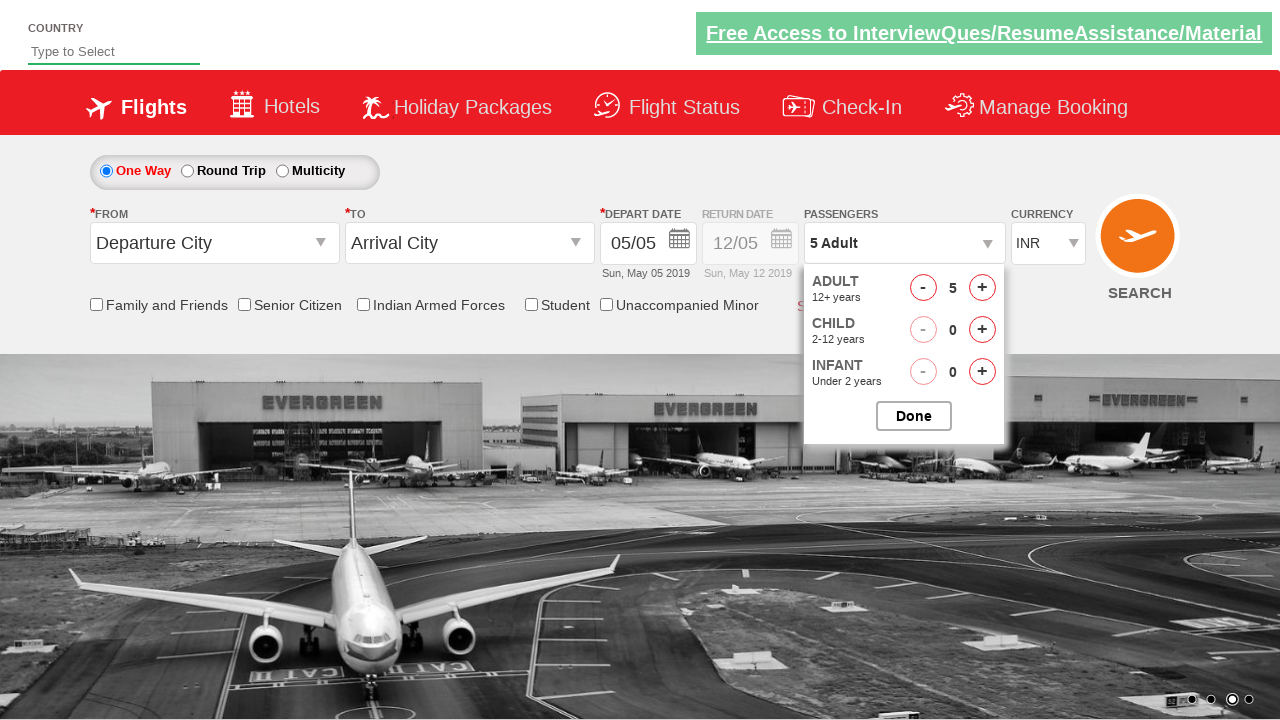

Incremented adult count (iteration 5/5) at (982, 288) on #hrefIncAdt
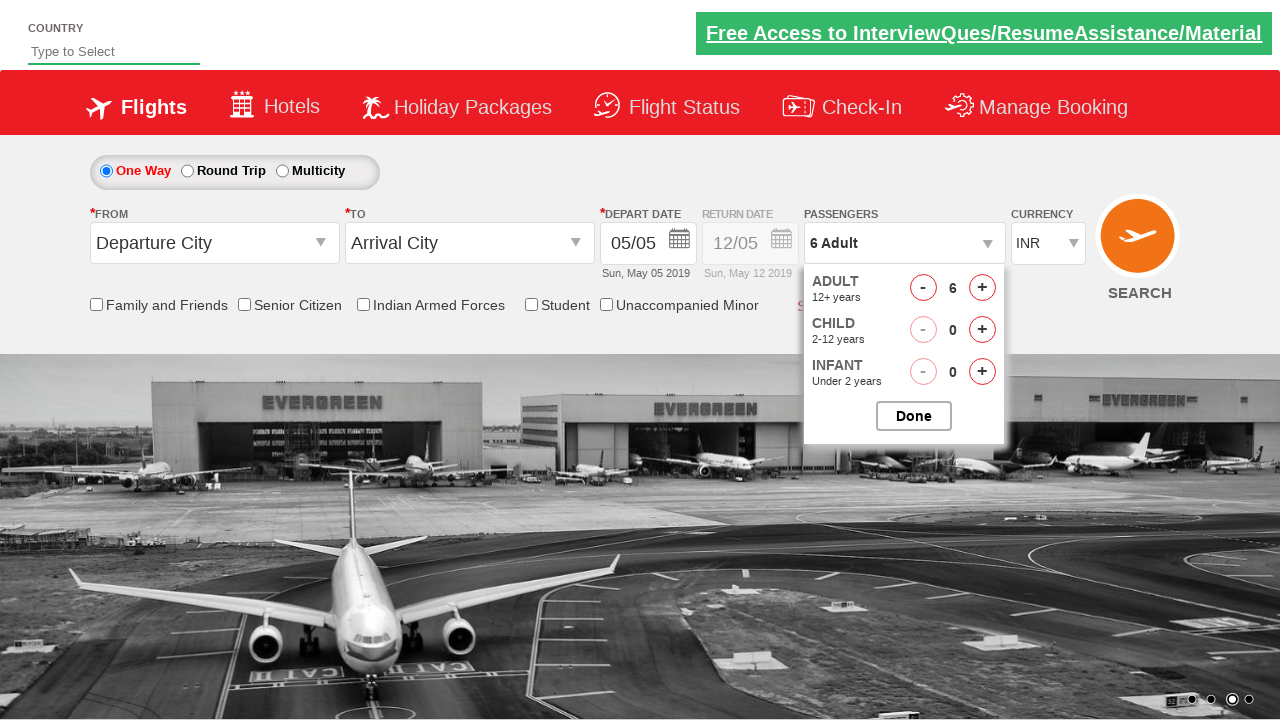

Waited for UI to update
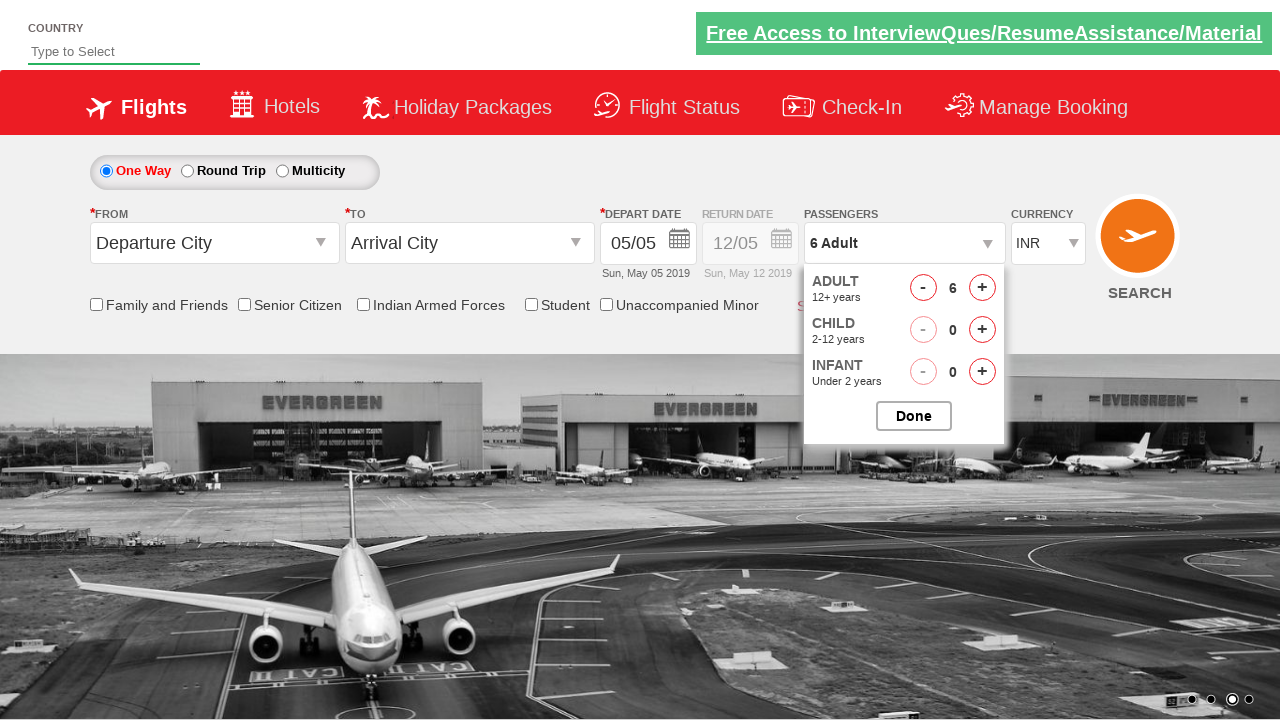

Incremented child count (iteration 1/3) at (982, 330) on #hrefIncChd
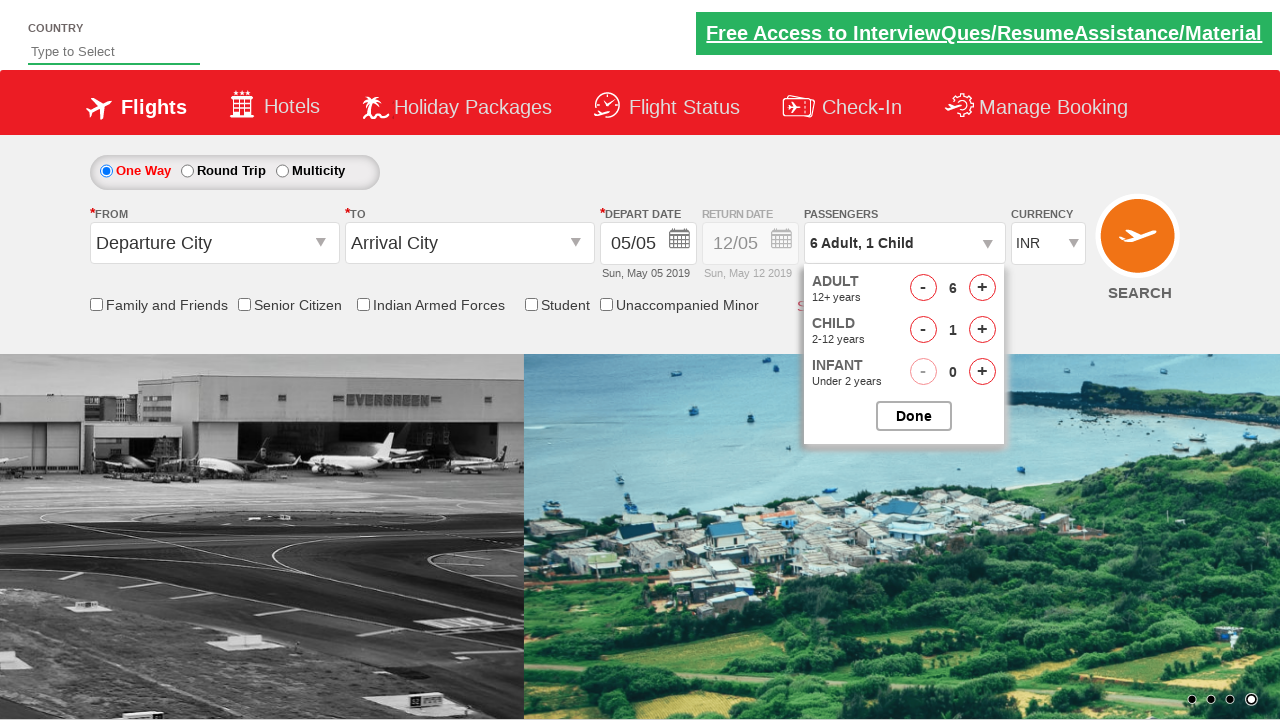

Waited for UI to update
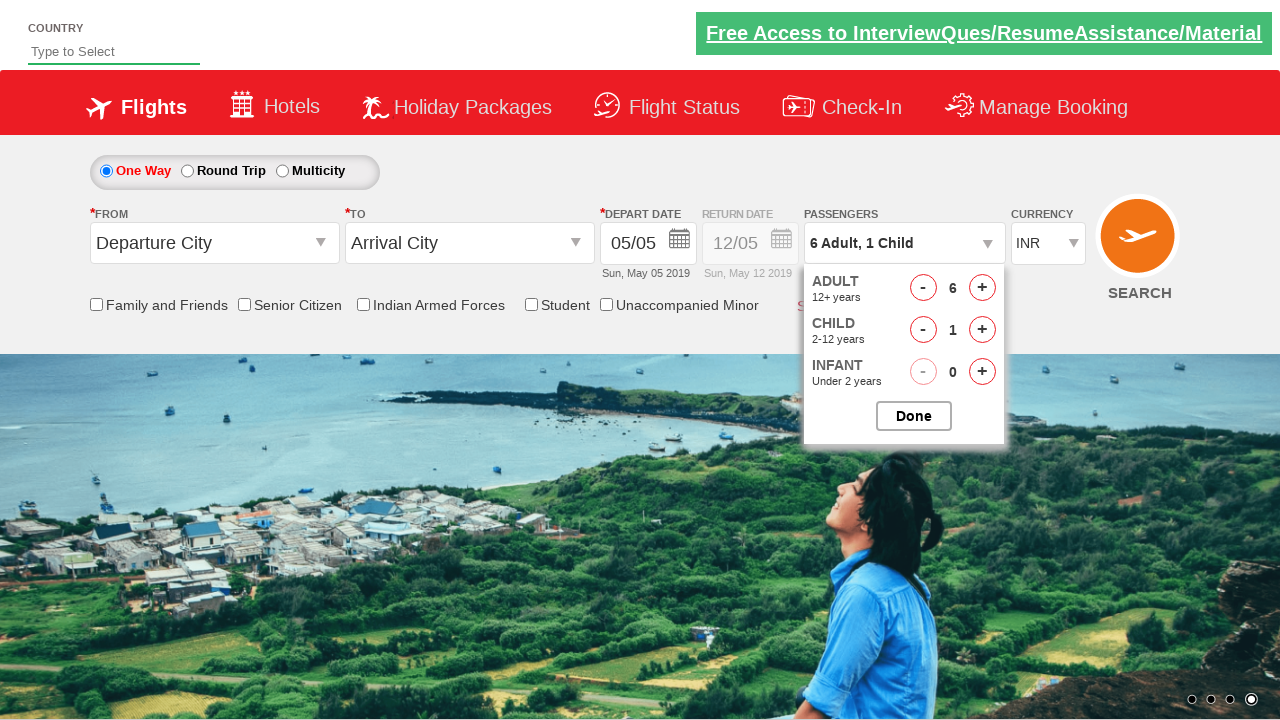

Incremented child count (iteration 2/3) at (982, 330) on #hrefIncChd
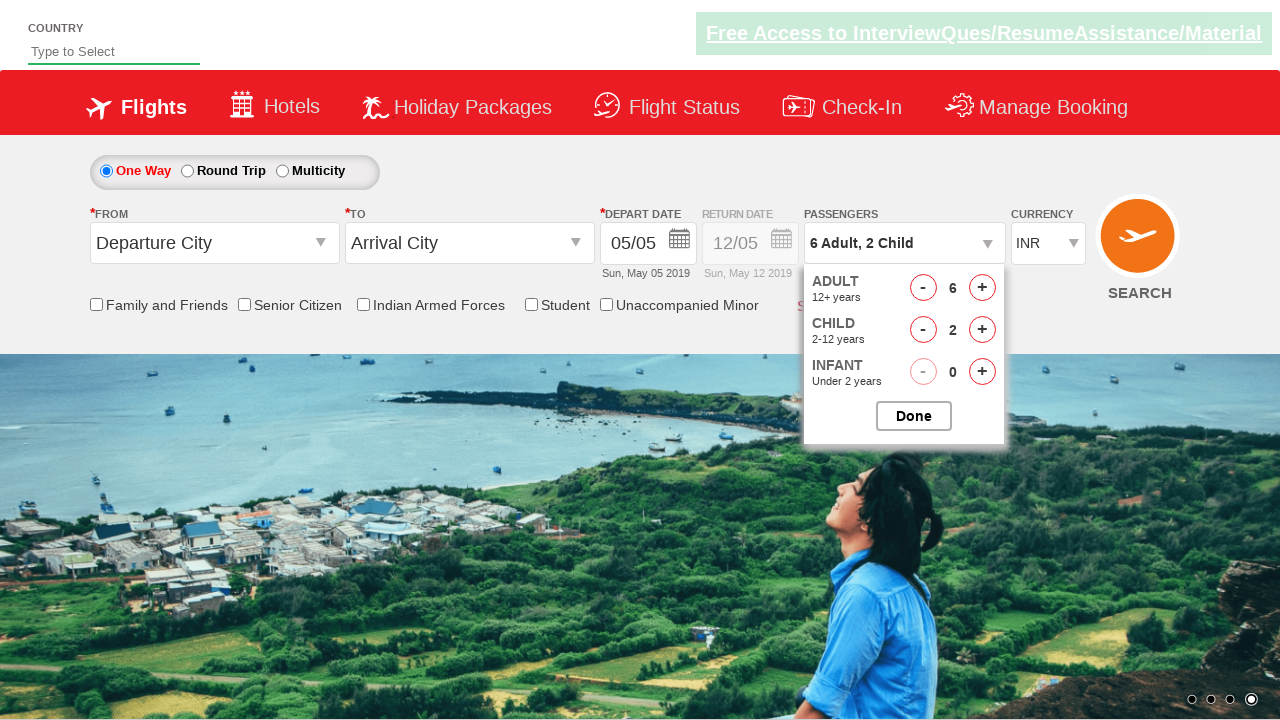

Waited for UI to update
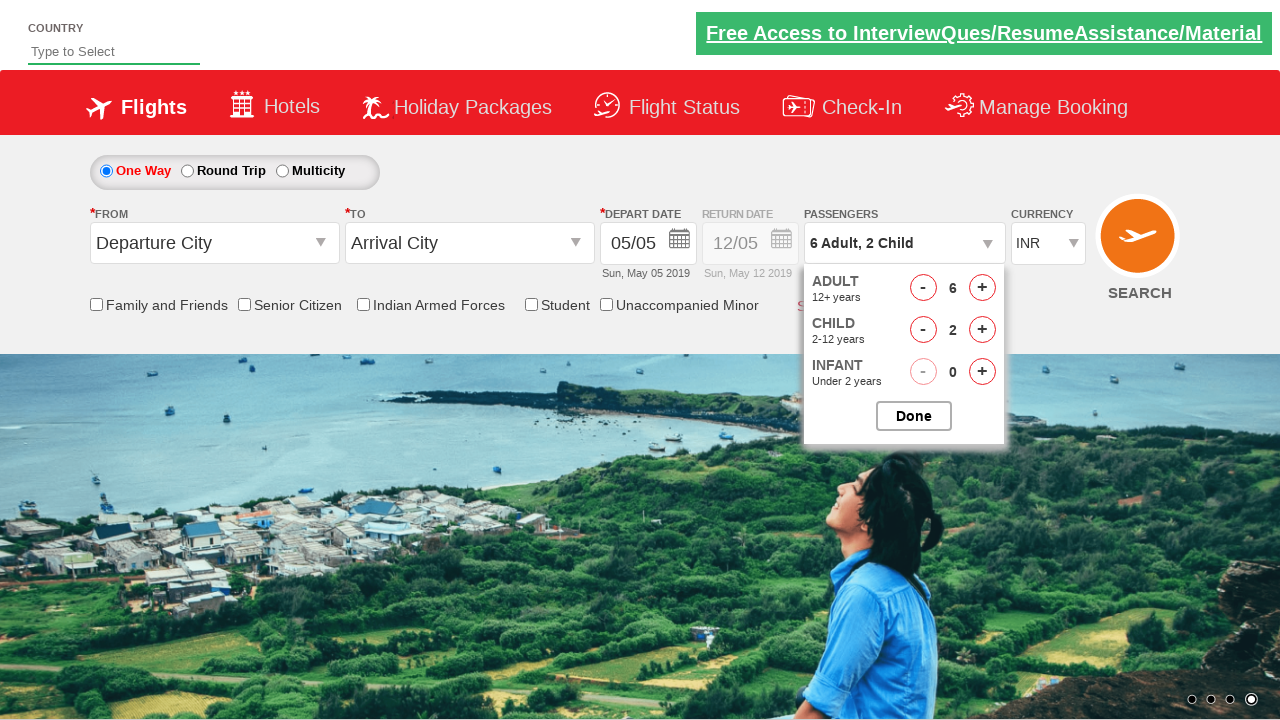

Incremented child count (iteration 3/3) at (982, 330) on #hrefIncChd
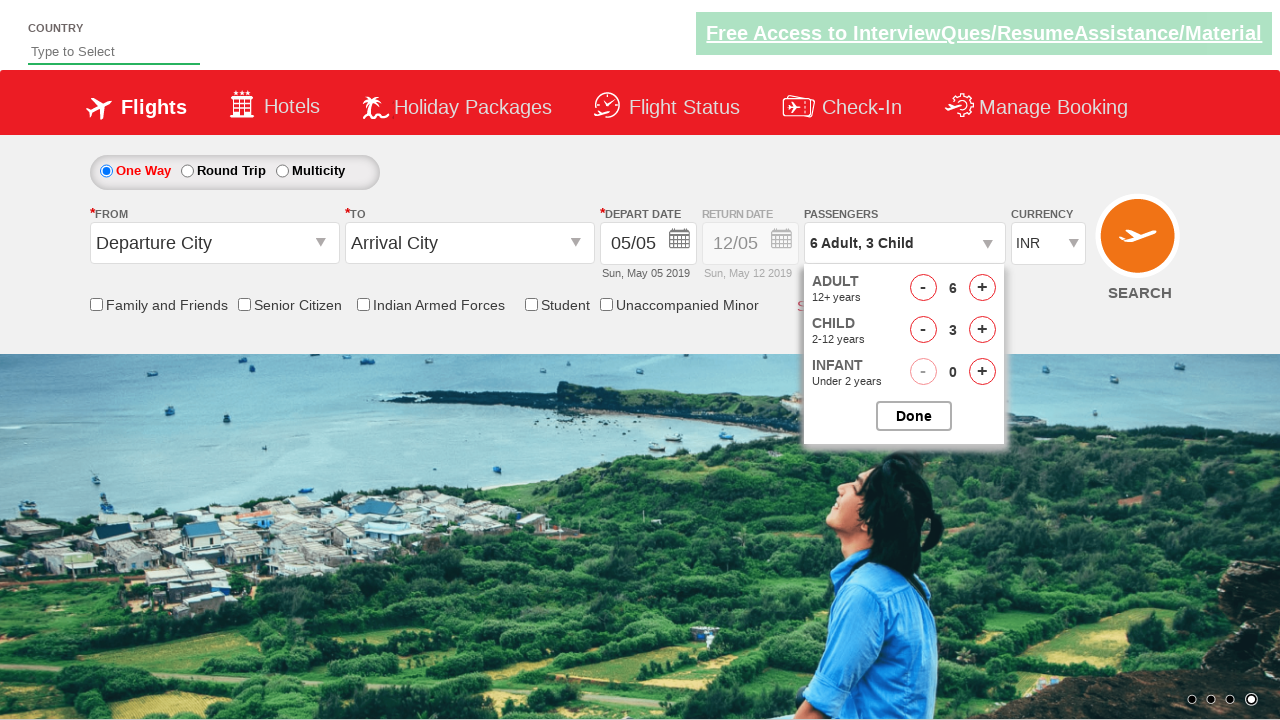

Waited for UI to update
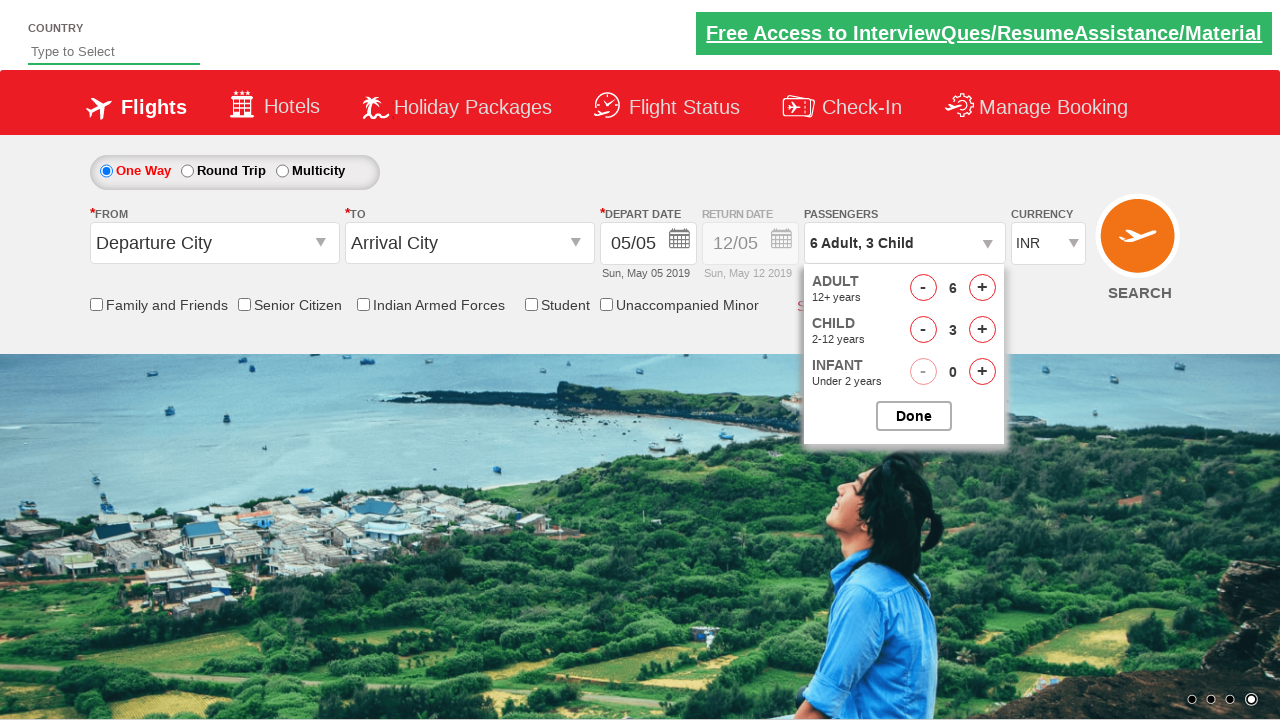

Incremented infant count (iteration 1/2) at (982, 372) on xpath=//*[@id='hrefIncInf']
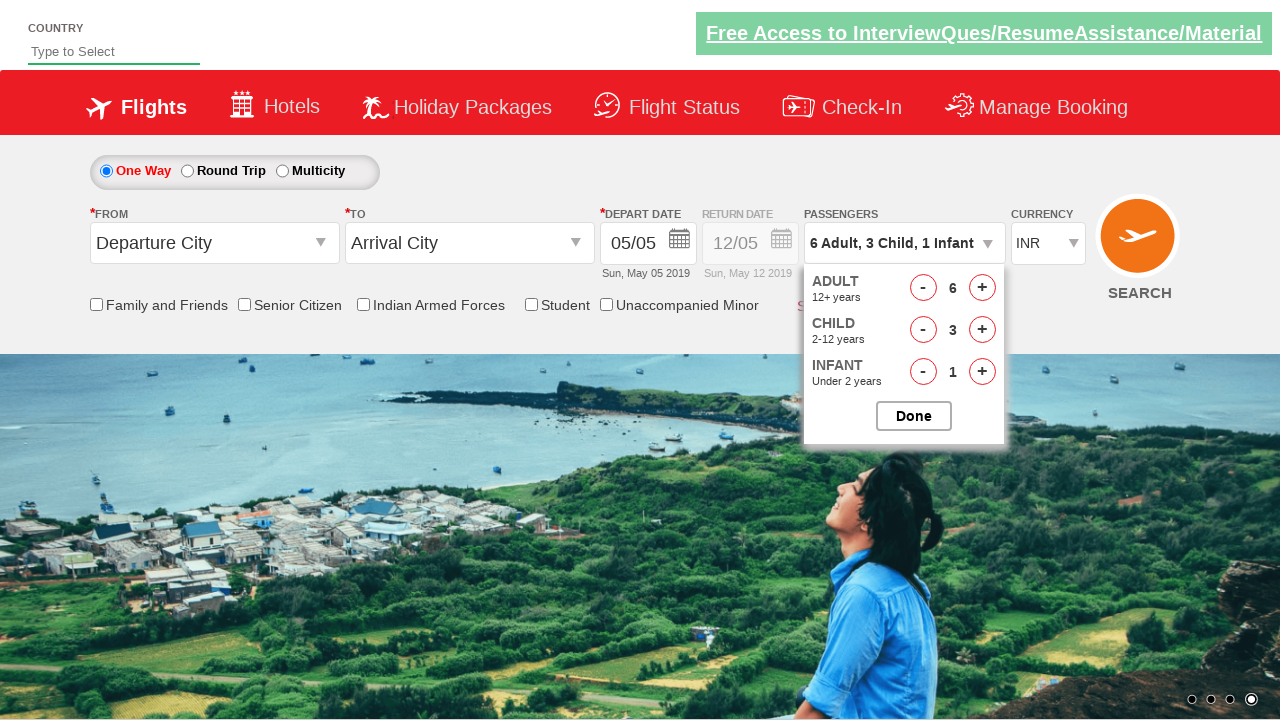

Waited for UI to update
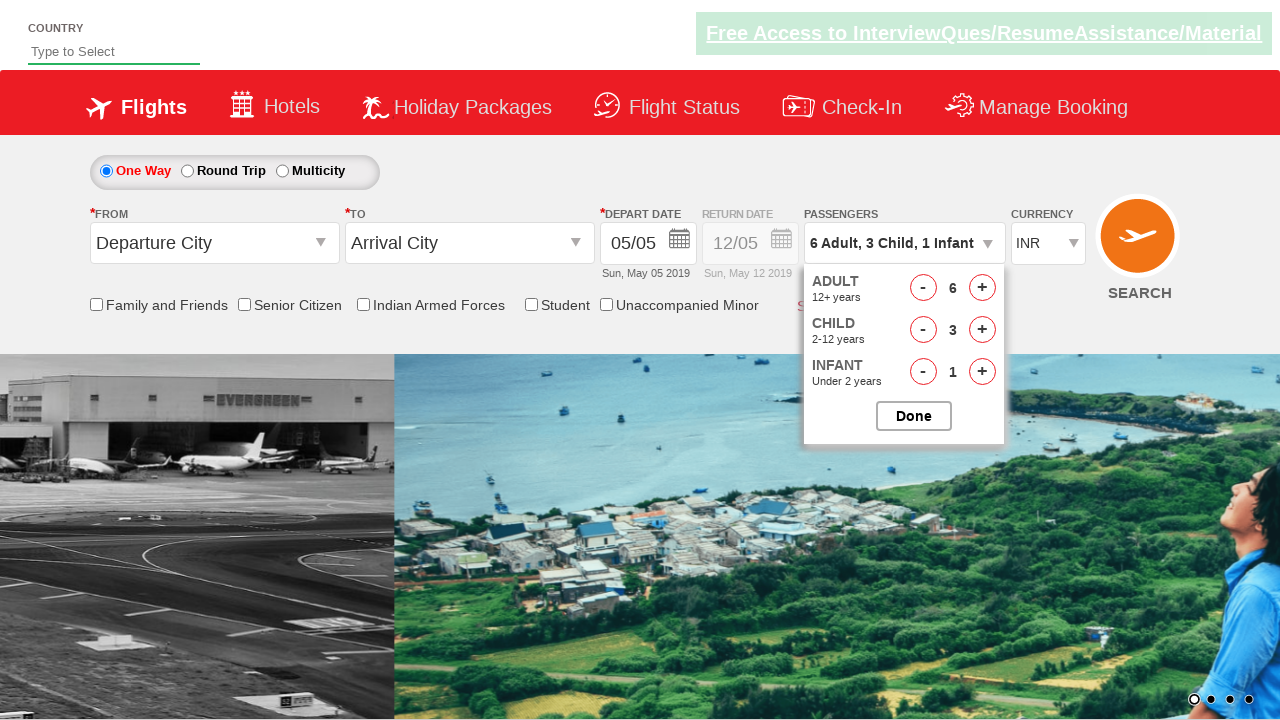

Incremented infant count (iteration 2/2) at (982, 372) on xpath=//*[@id='hrefIncInf']
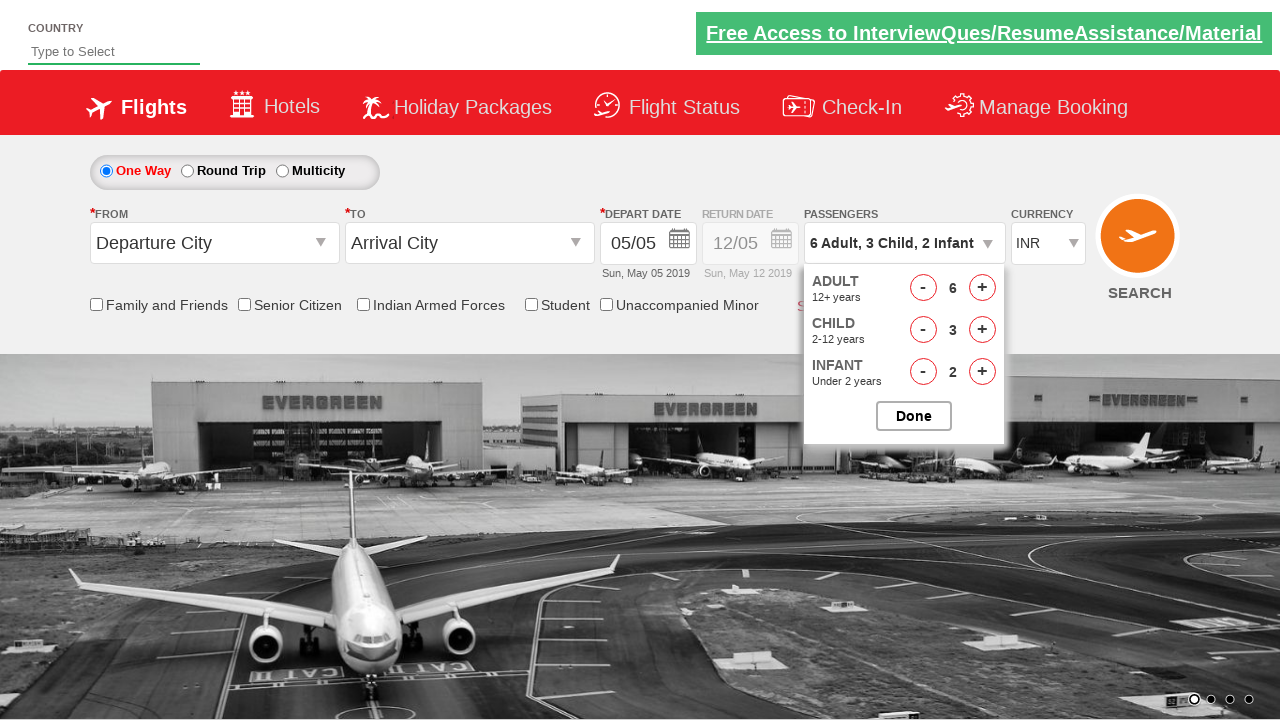

Waited for UI to update
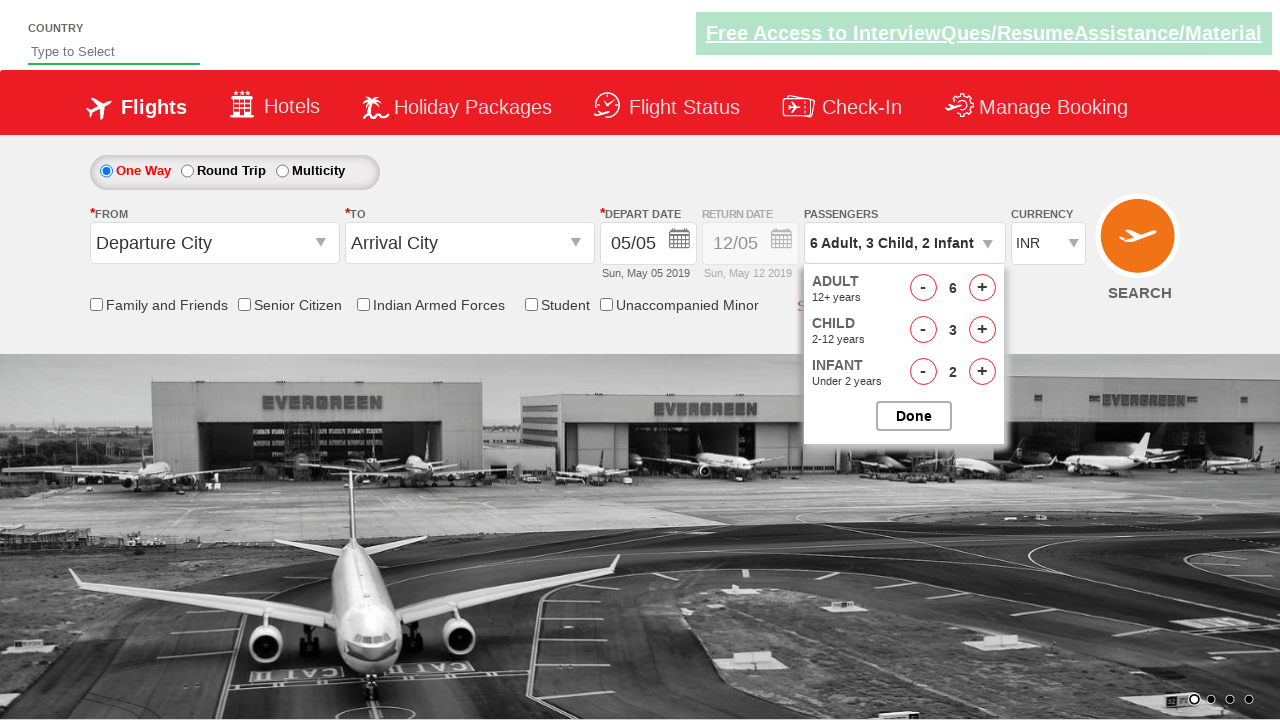

Closed passenger options dropdown at (914, 416) on xpath=//*[@id='btnclosepaxoption']
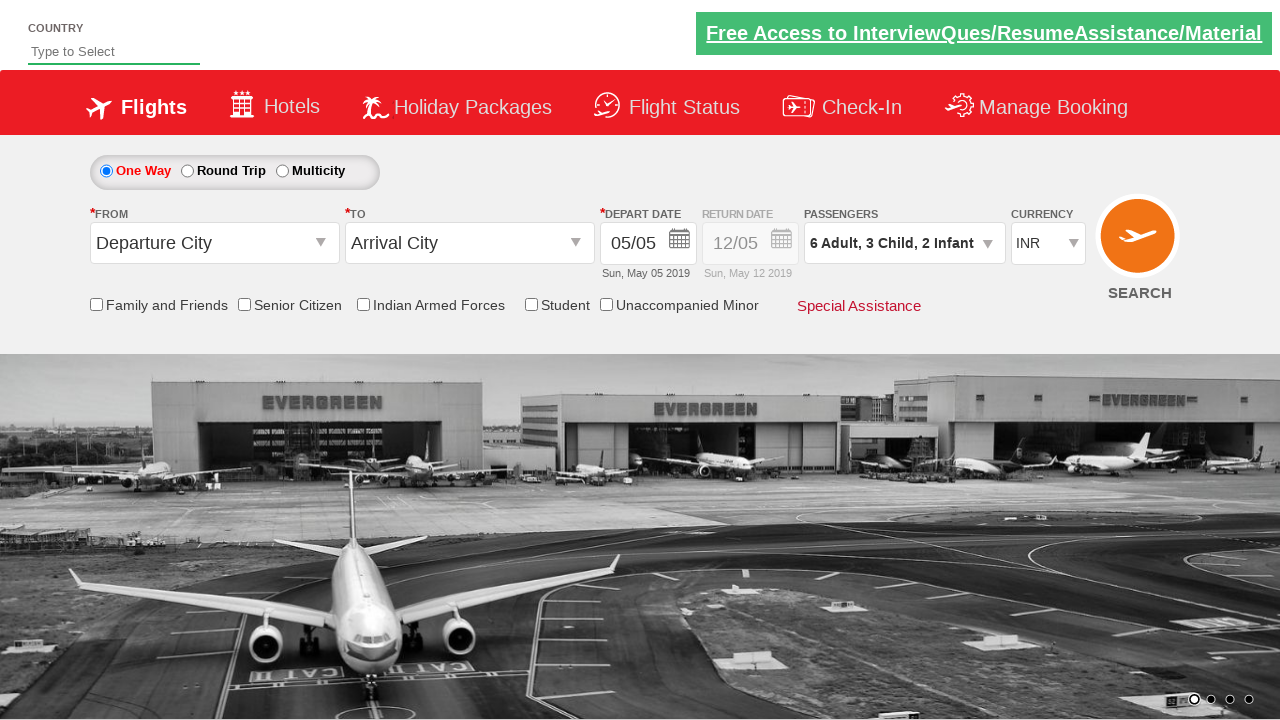

Waited for dropdown to close
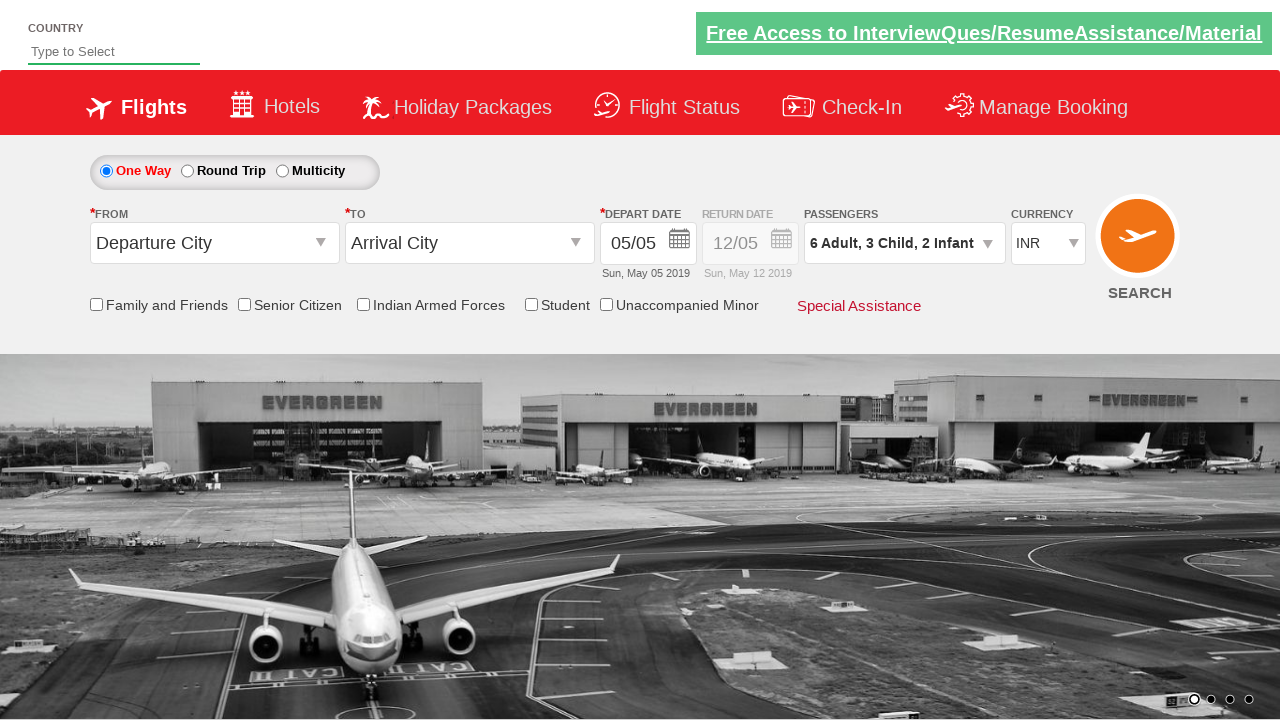

Selected currency from dropdown (third option) on //*[@id='ctl00_mainContent_DropDownListCurrency']
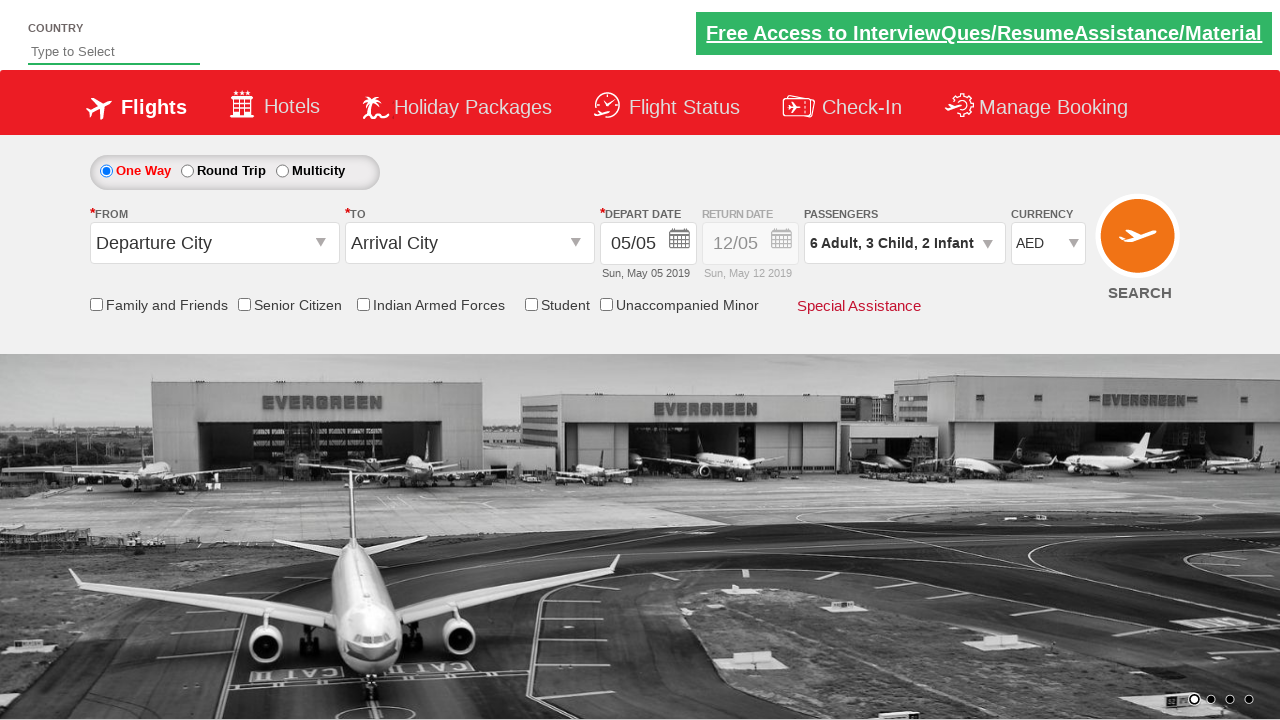

Clicked student discount checkbox at (531, 304) on #ctl00_mainContent_chk_StudentDiscount
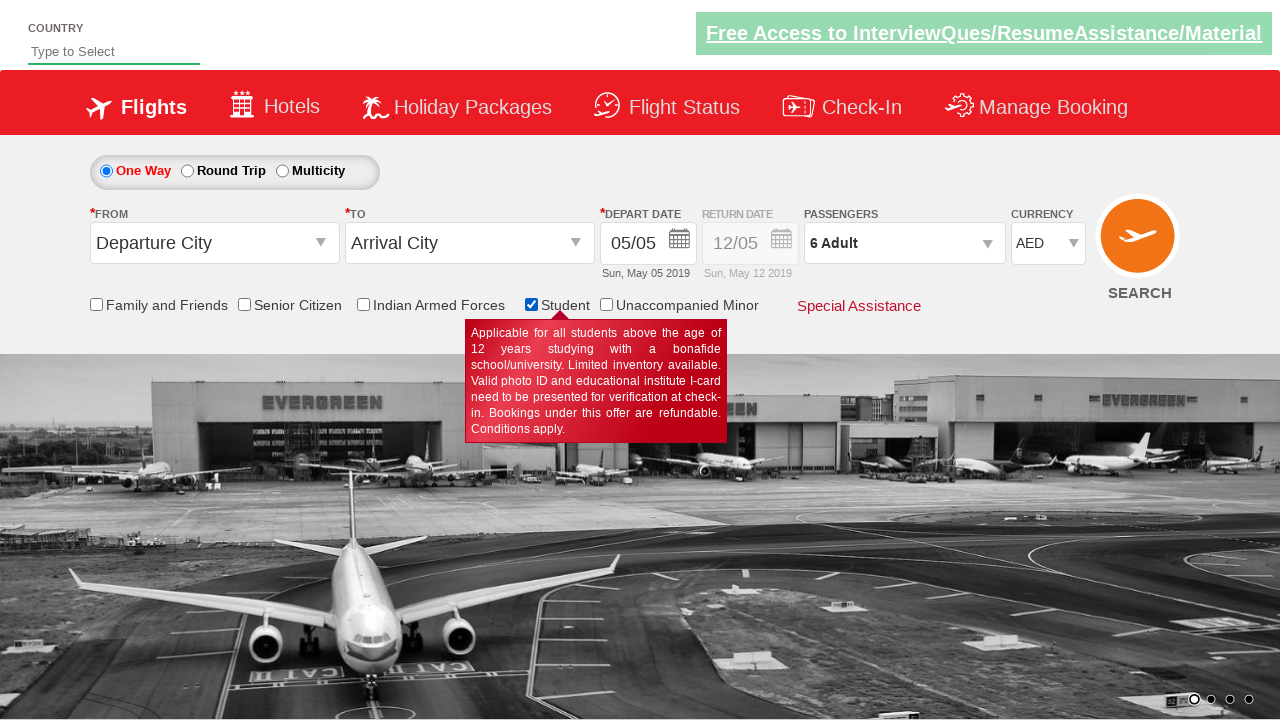

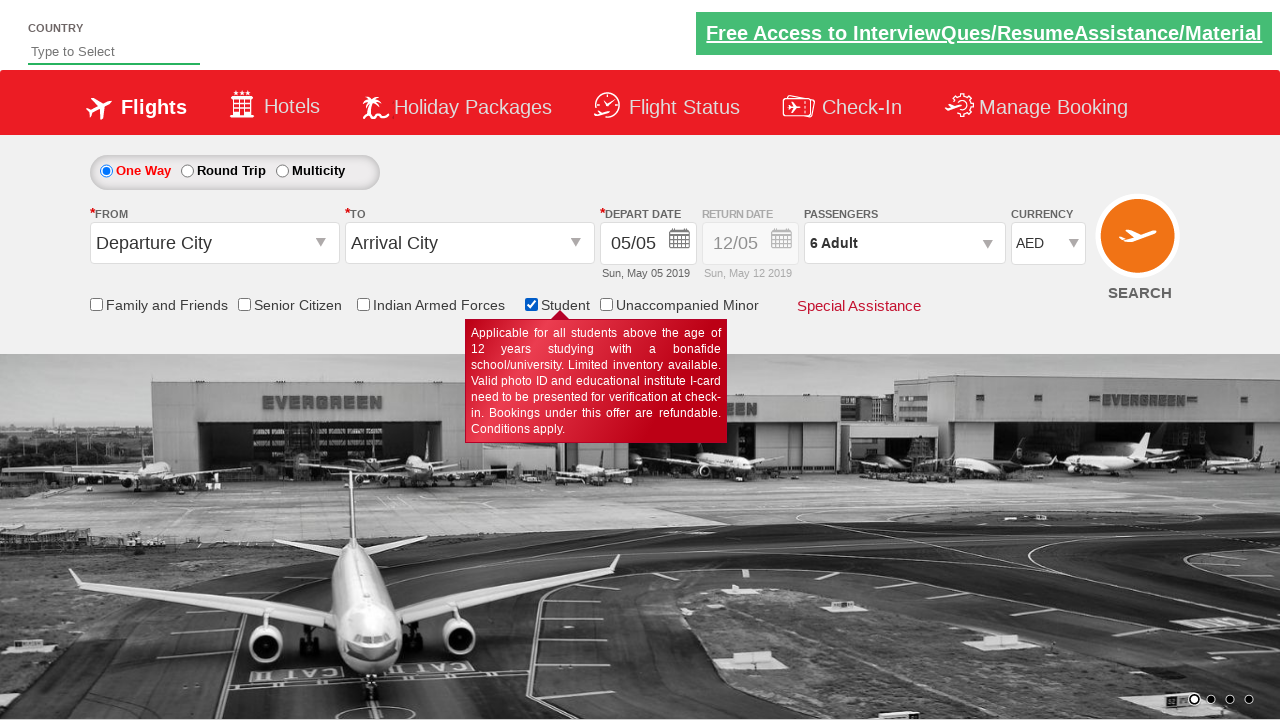